Tests checkbox functionality by navigating to the checkboxes page, checking the first checkbox, and unchecking the second checkbox

Starting URL: https://the-internet.herokuapp.com/

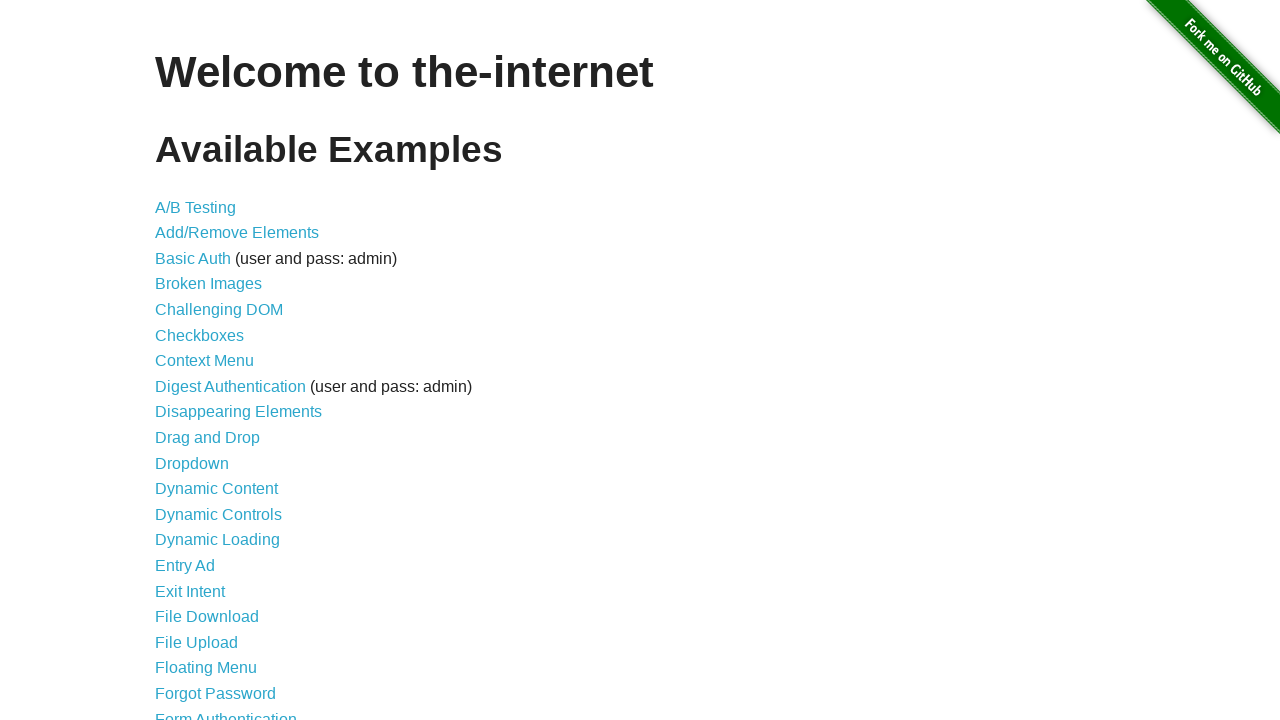

Clicked link to Checkboxes page at (200, 335) on internal:role=link >> internal:has-text="Checkboxes"i
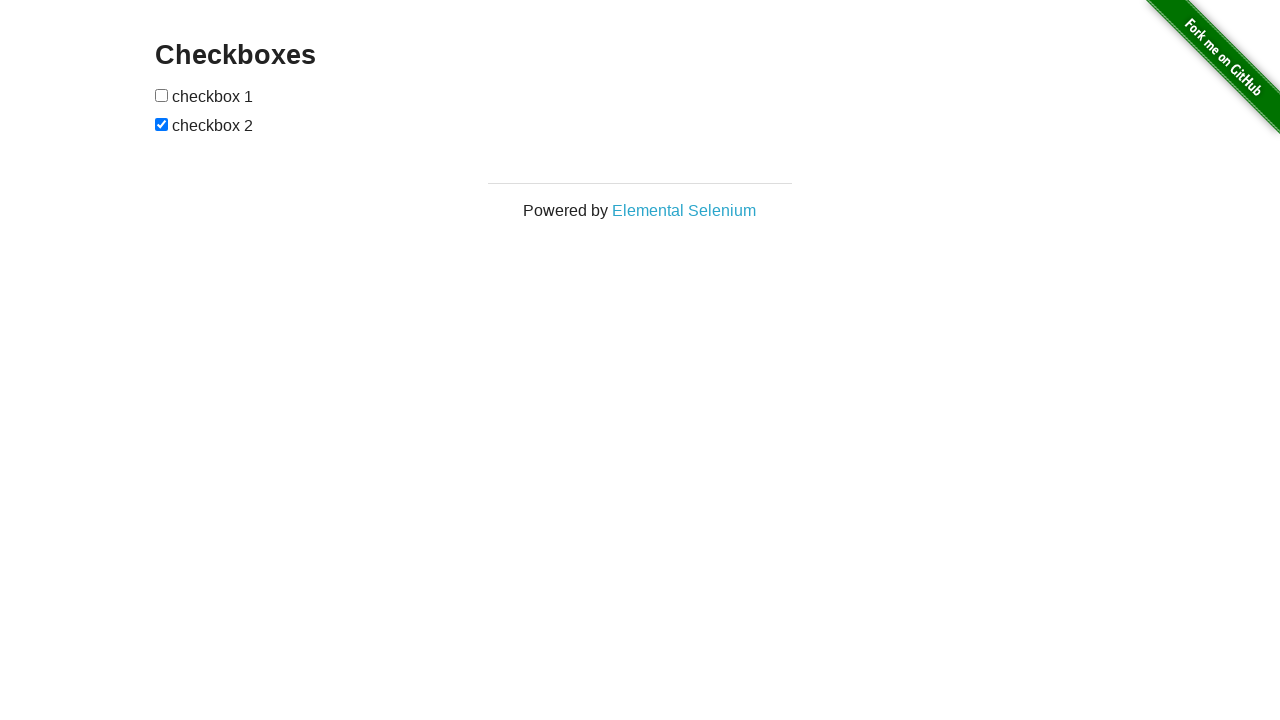

Verified Checkboxes page title is visible
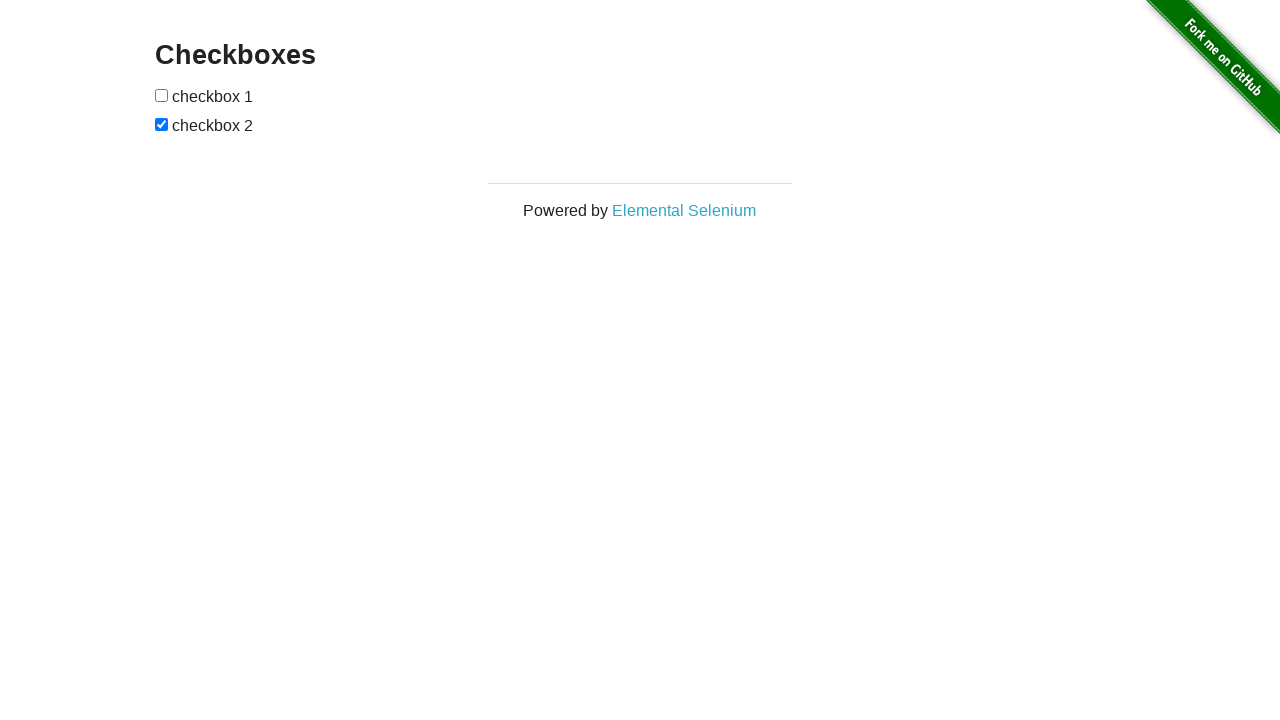

Checked the first checkbox at (162, 95) on internal:role=checkbox >> nth=0
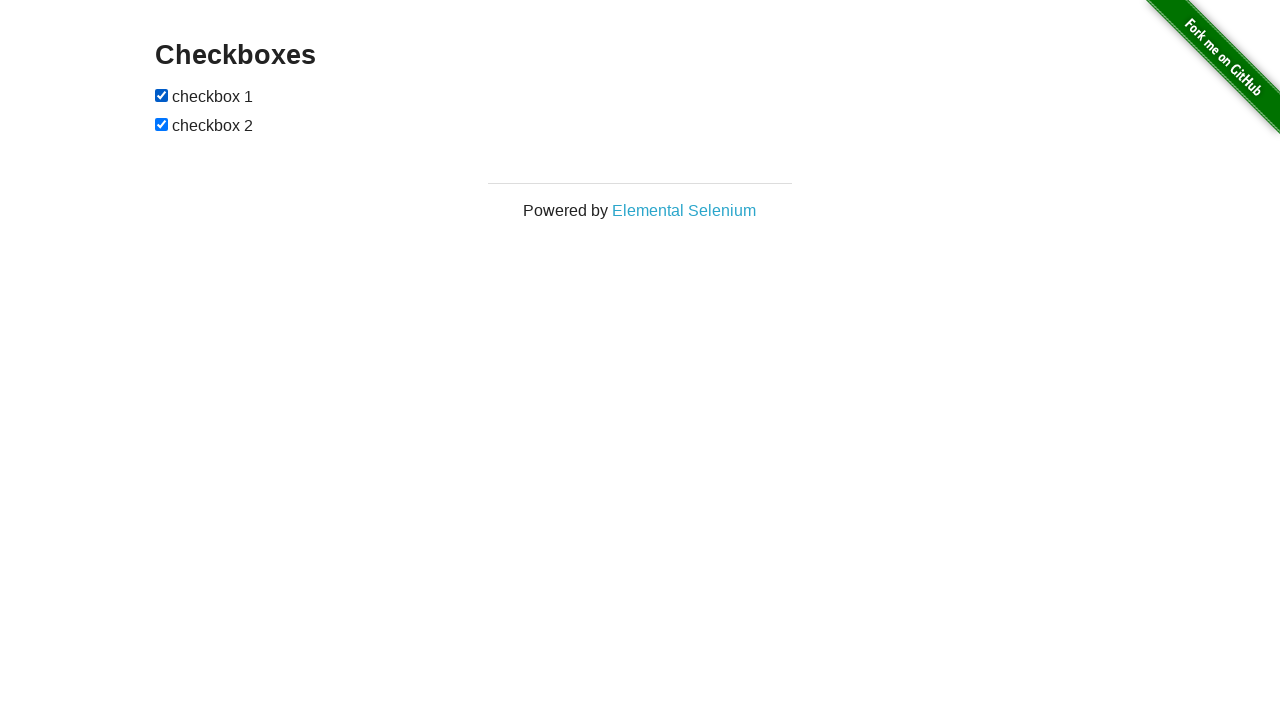

Unchecked the second checkbox at (162, 124) on internal:role=checkbox >> nth=1
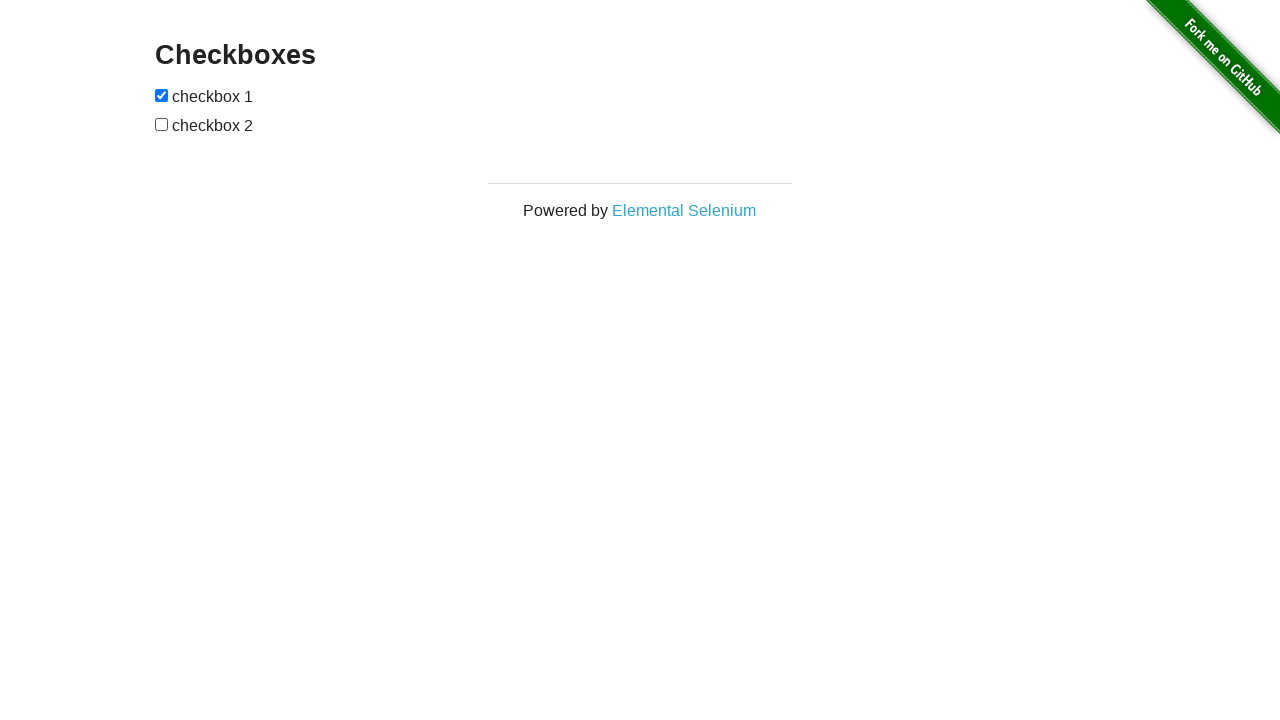

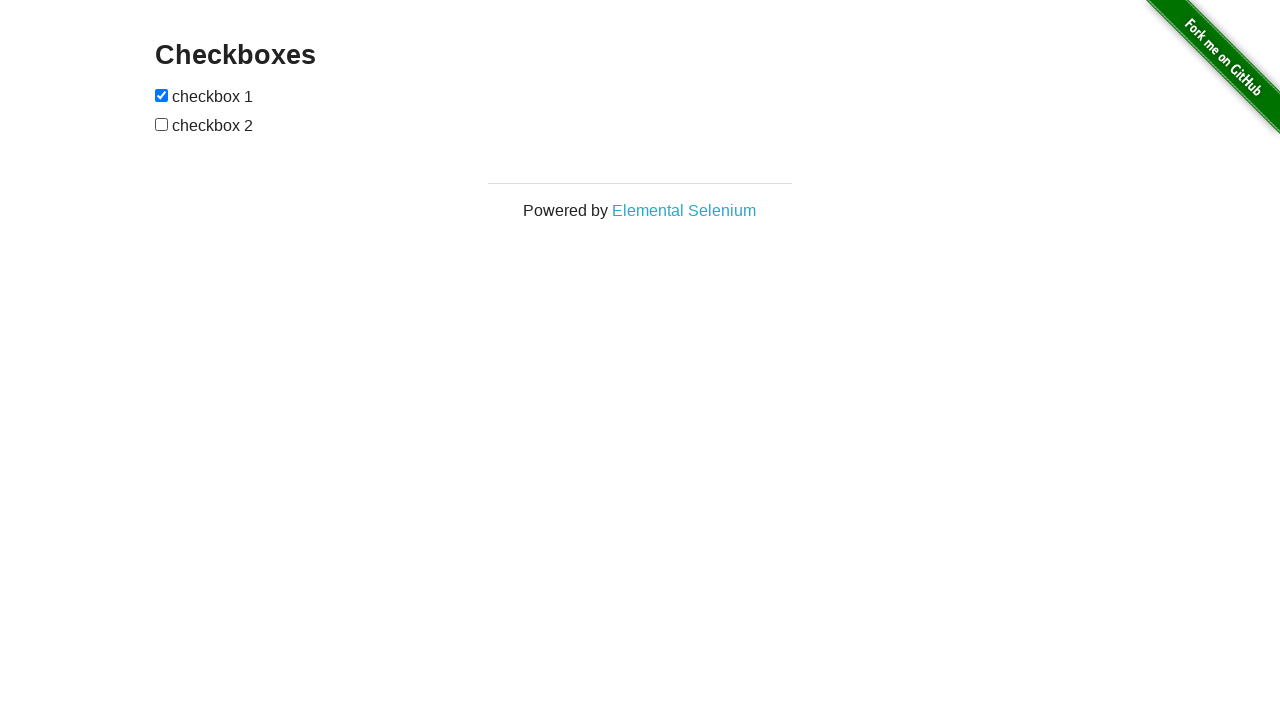